Tests interaction with shadow DOM elements by filling a search input field within a shadow DOM component on a books PWA application.

Starting URL: https://books-pwakit.appspot.com/

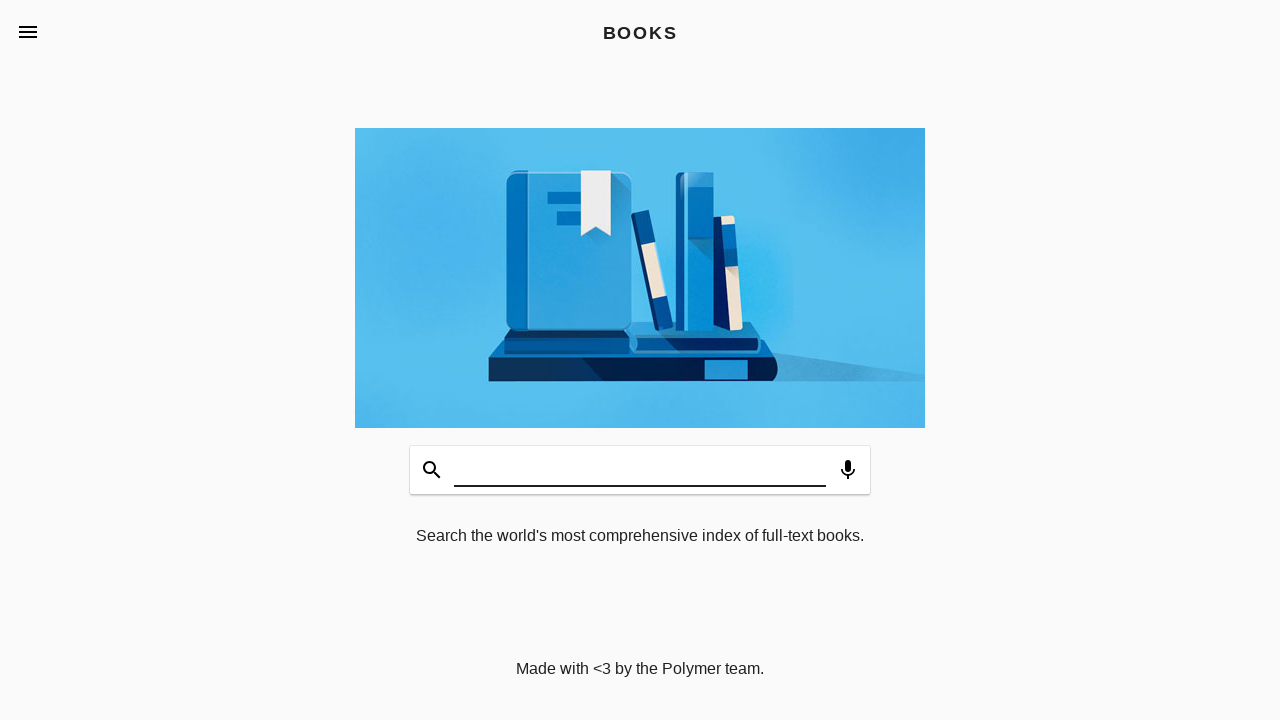

Filled shadow DOM search input with 'Testing Books' on book-app[apptitle='BOOKS'] #input
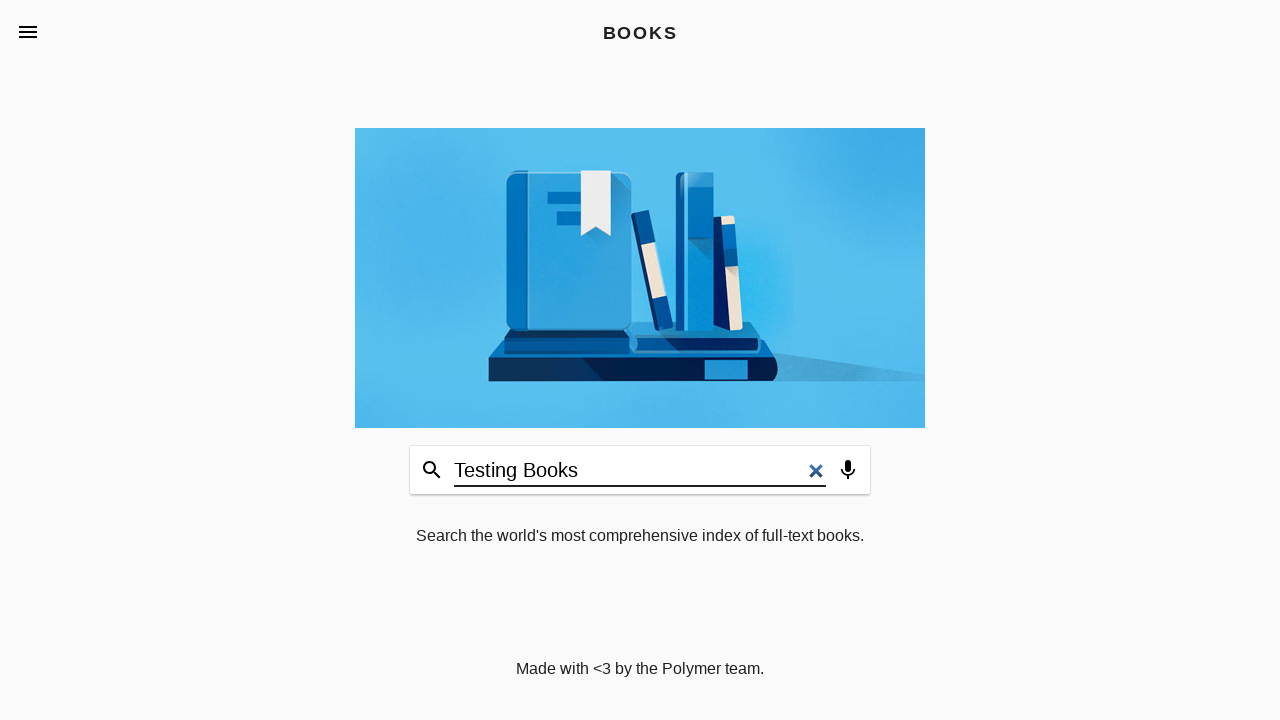

Books description element loaded and verified
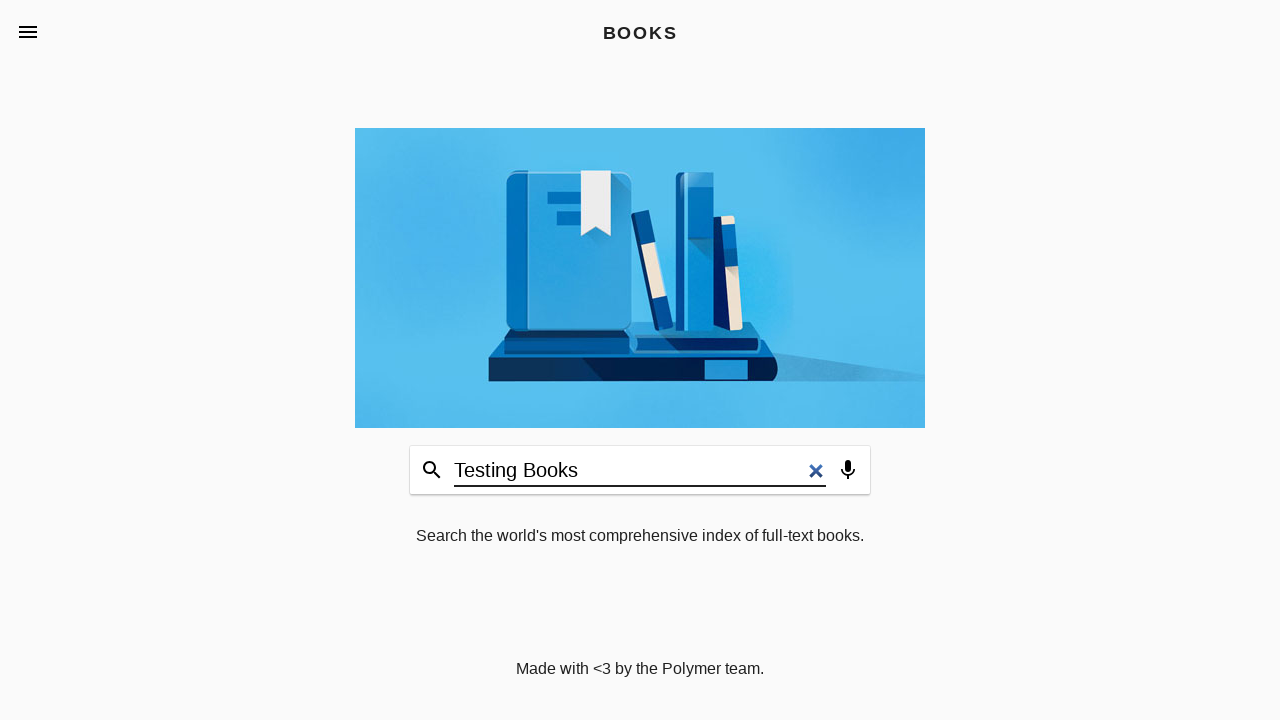

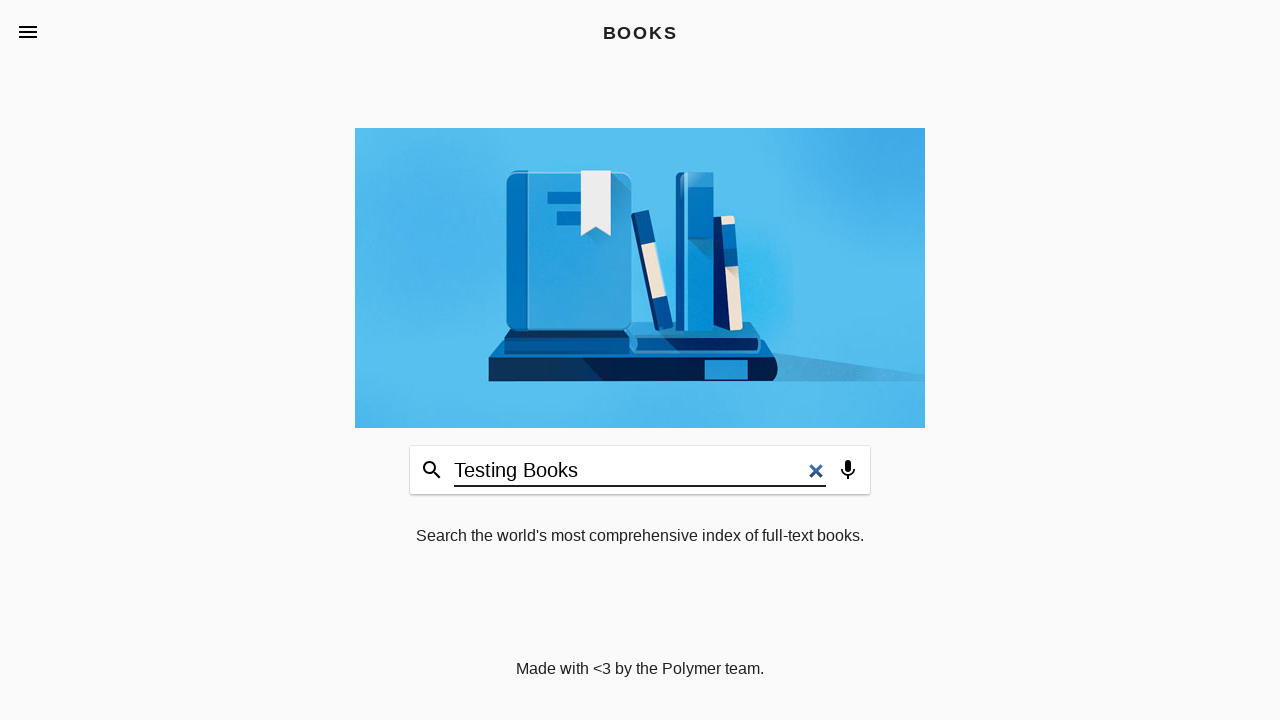